Tests drag and drop functionality by dragging column A to column B and verifying the elements swap positions using the drag_to method

Starting URL: https://the-internet.herokuapp.com/drag_and_drop

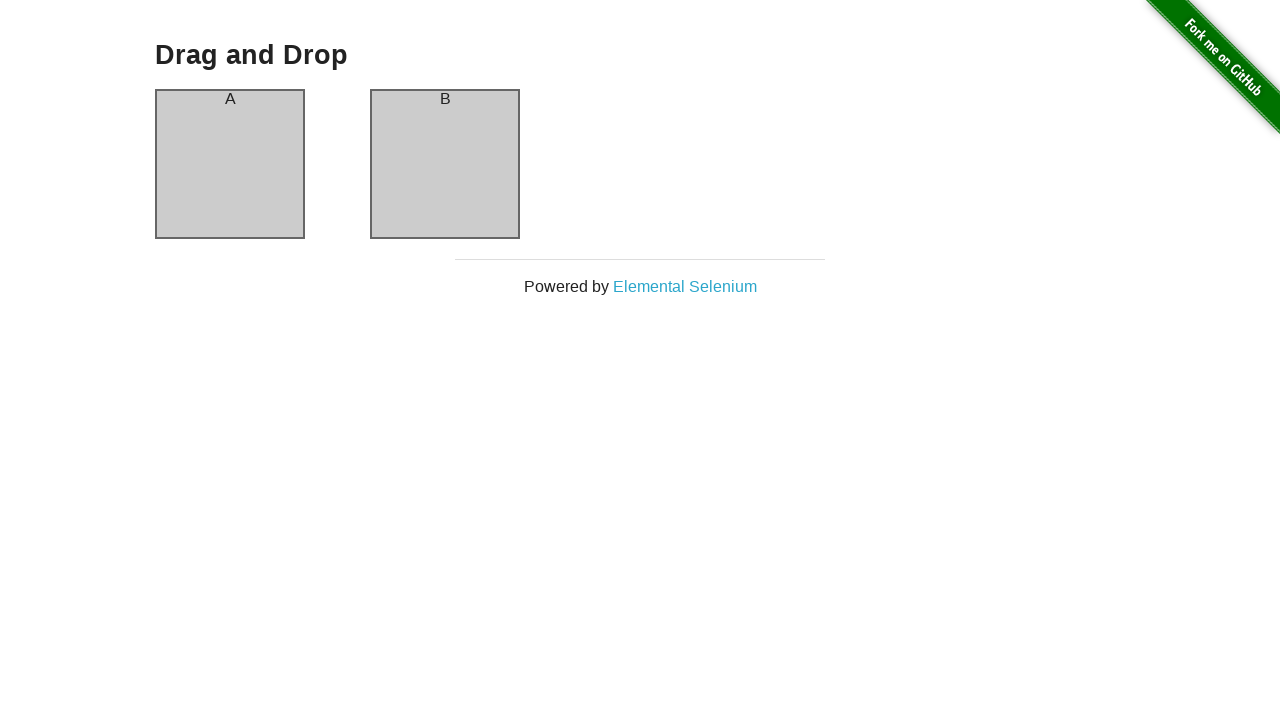

Located column A element
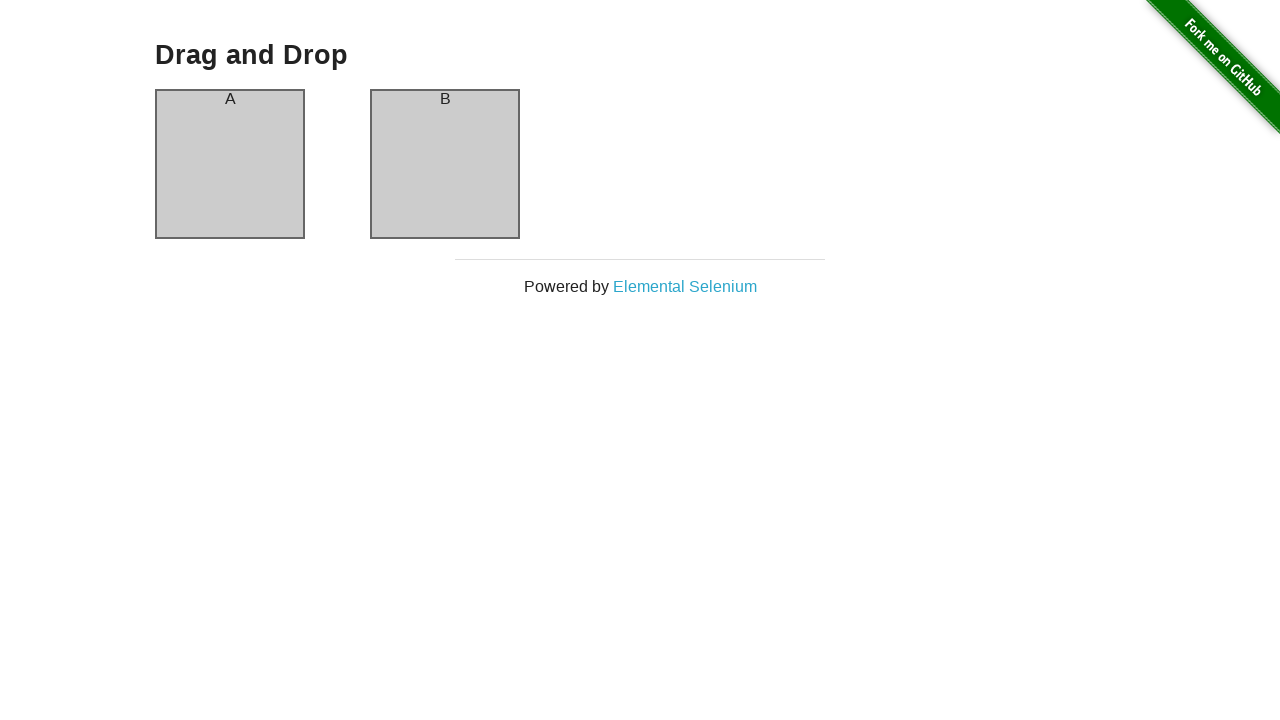

Located column B element
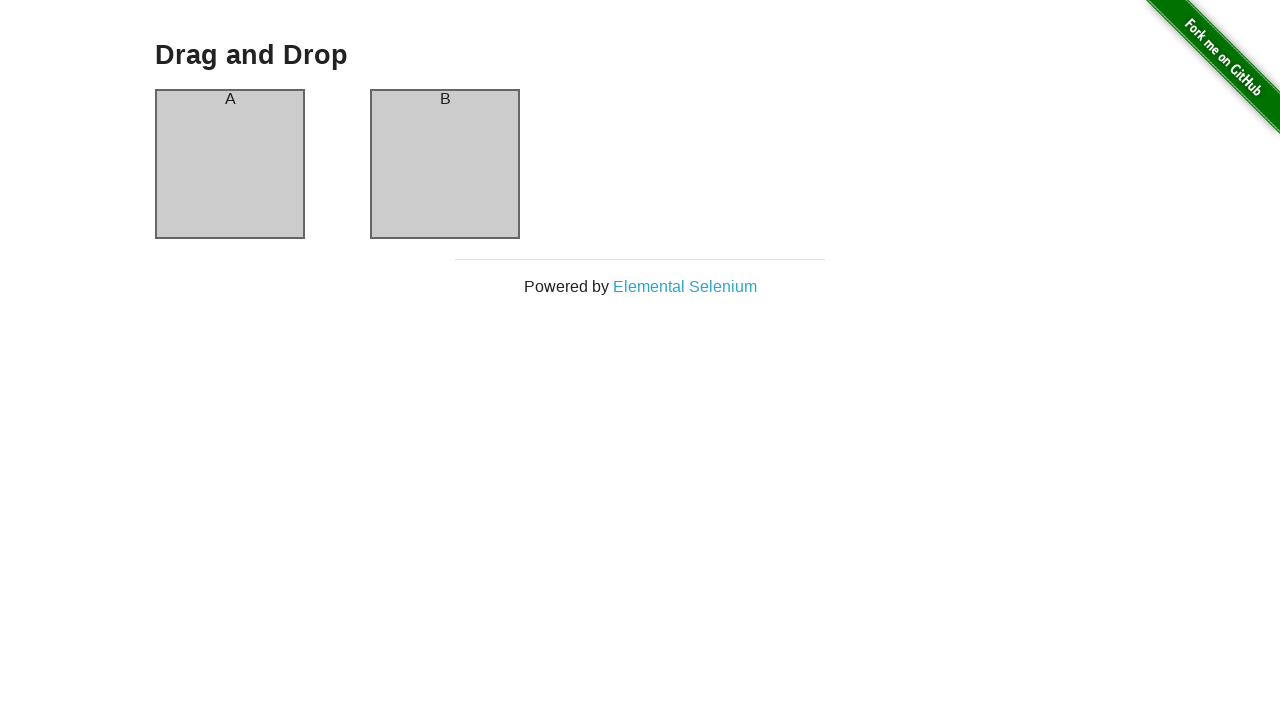

Dragged column A to column B using drag_to method at (445, 164)
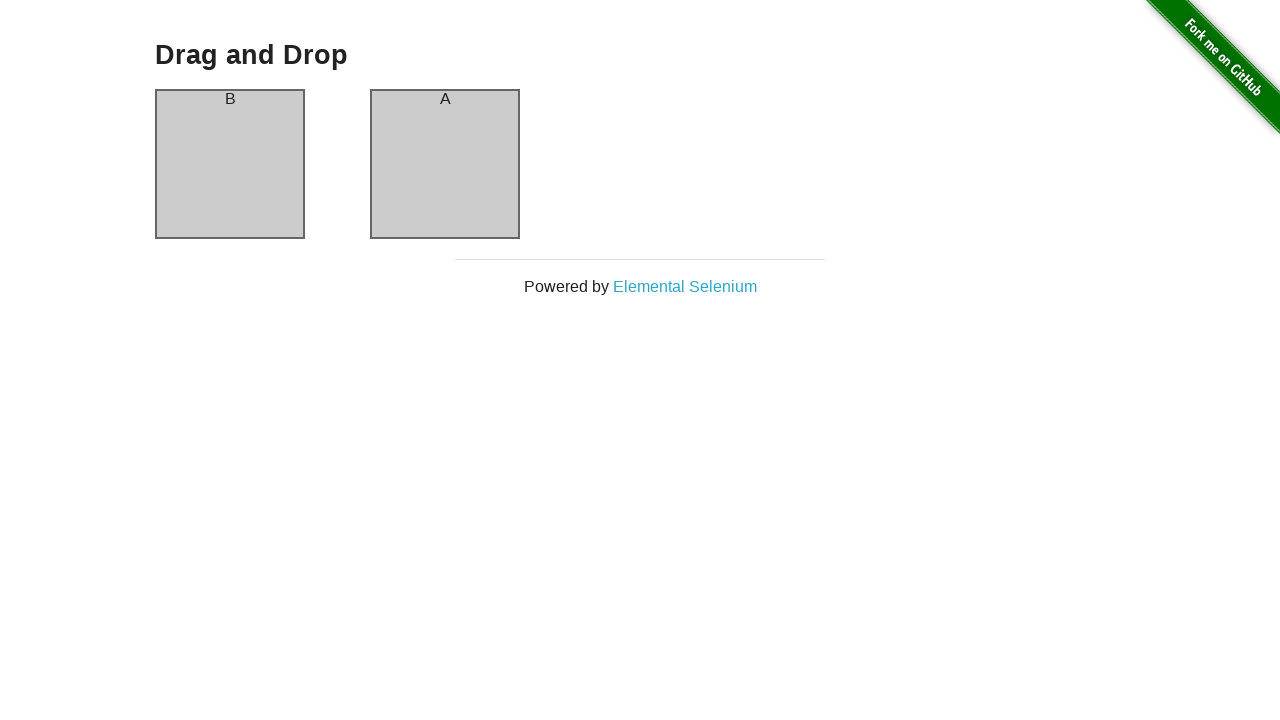

Verified column A now contains 'B' after drag and drop
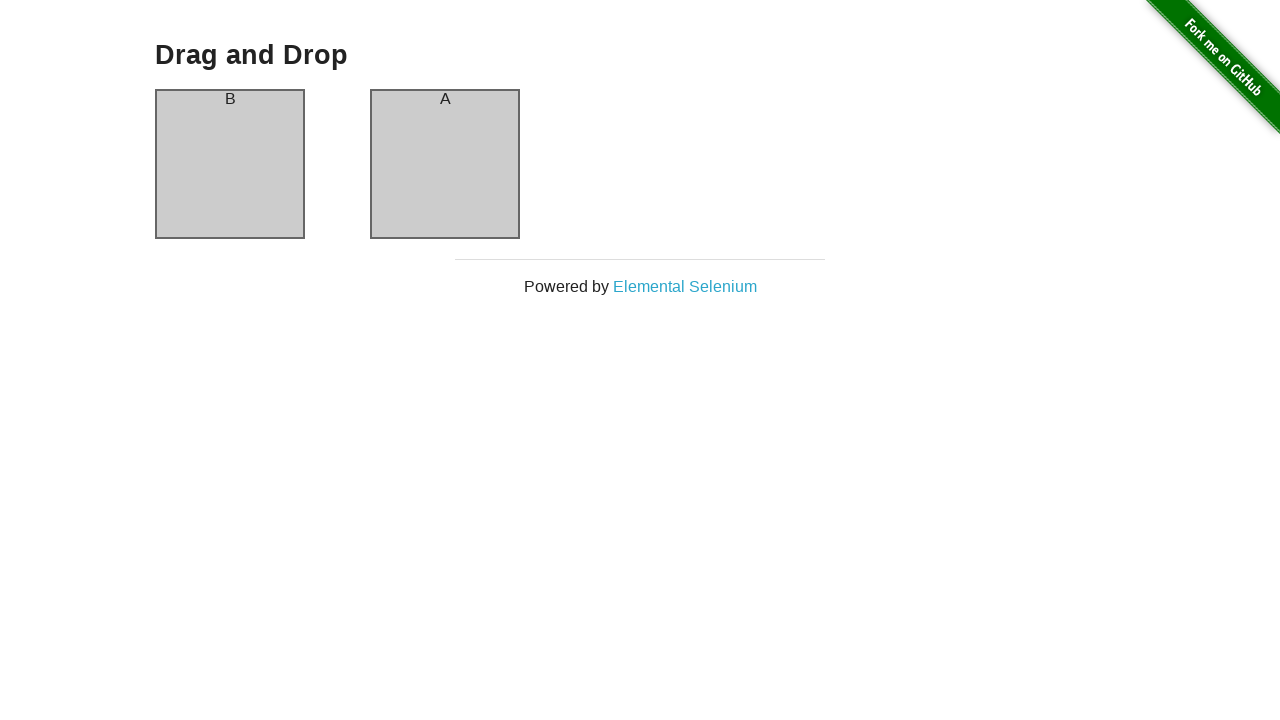

Verified column B now contains 'A' after drag and drop - swap successful
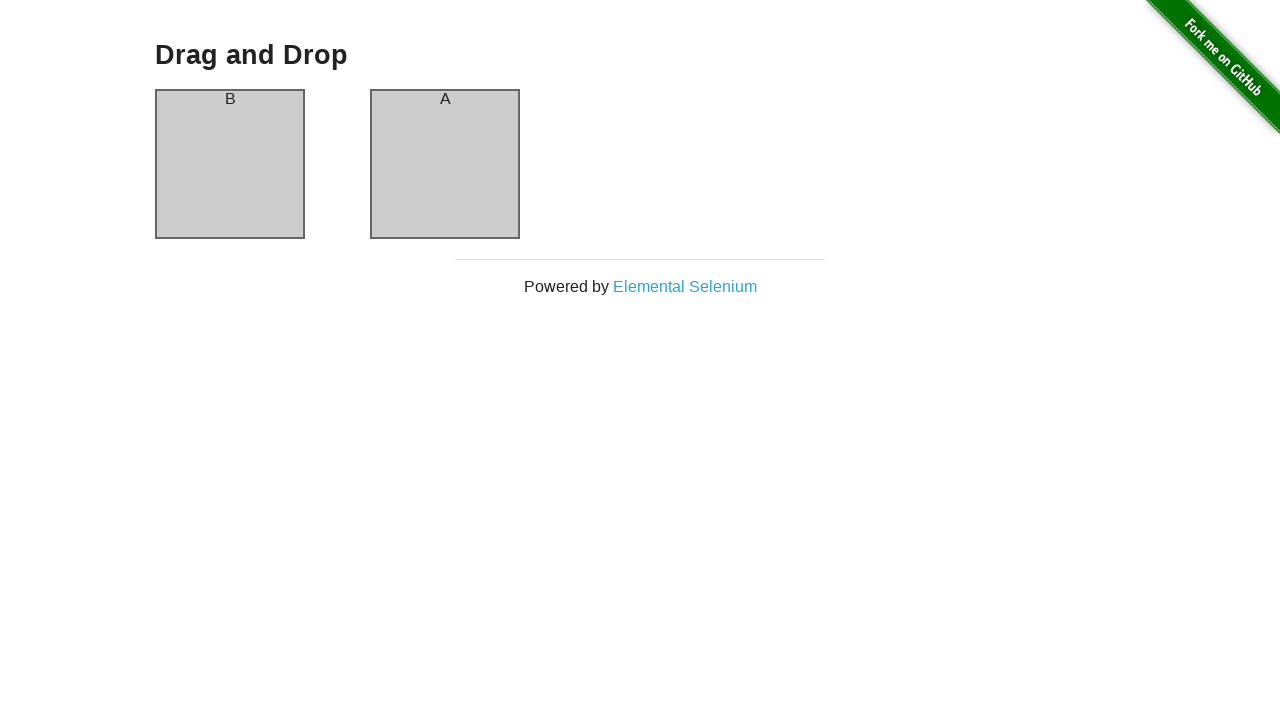

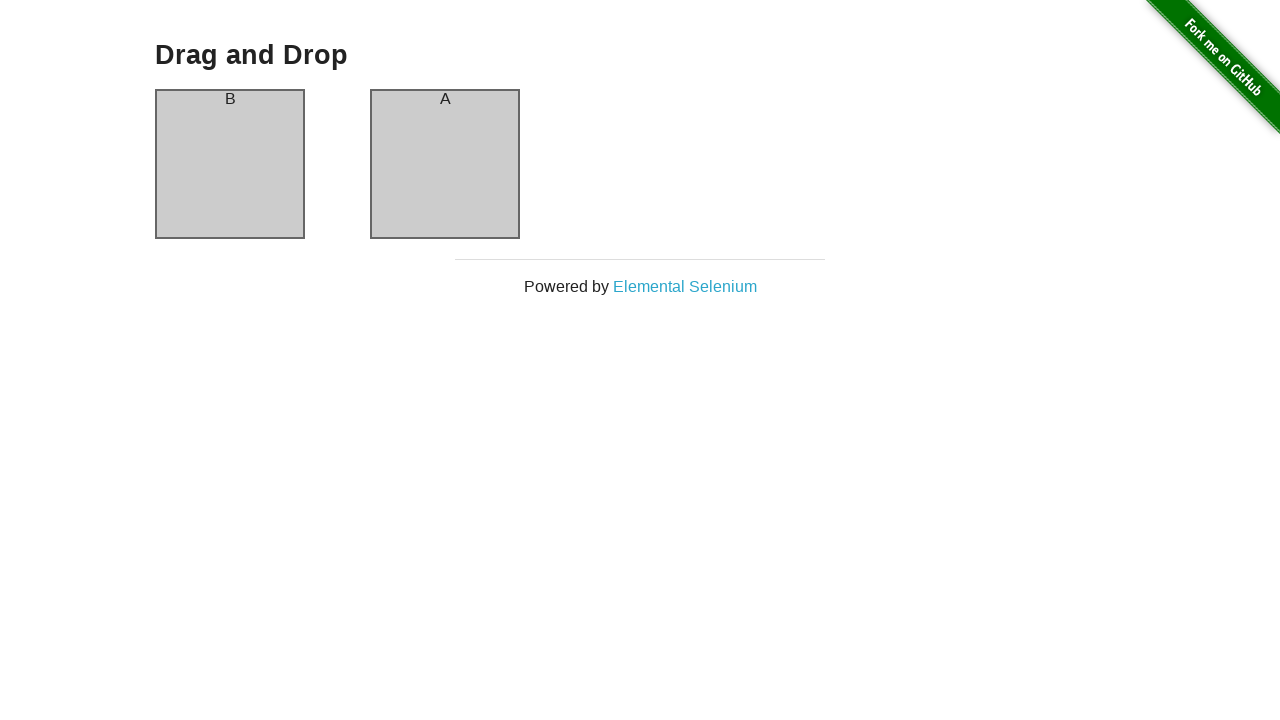